Tests a text box form by filling in user name, email, current address, and permanent address fields, then submitting the form and verifying the output is displayed.

Starting URL: https://demoqa.com/text-box

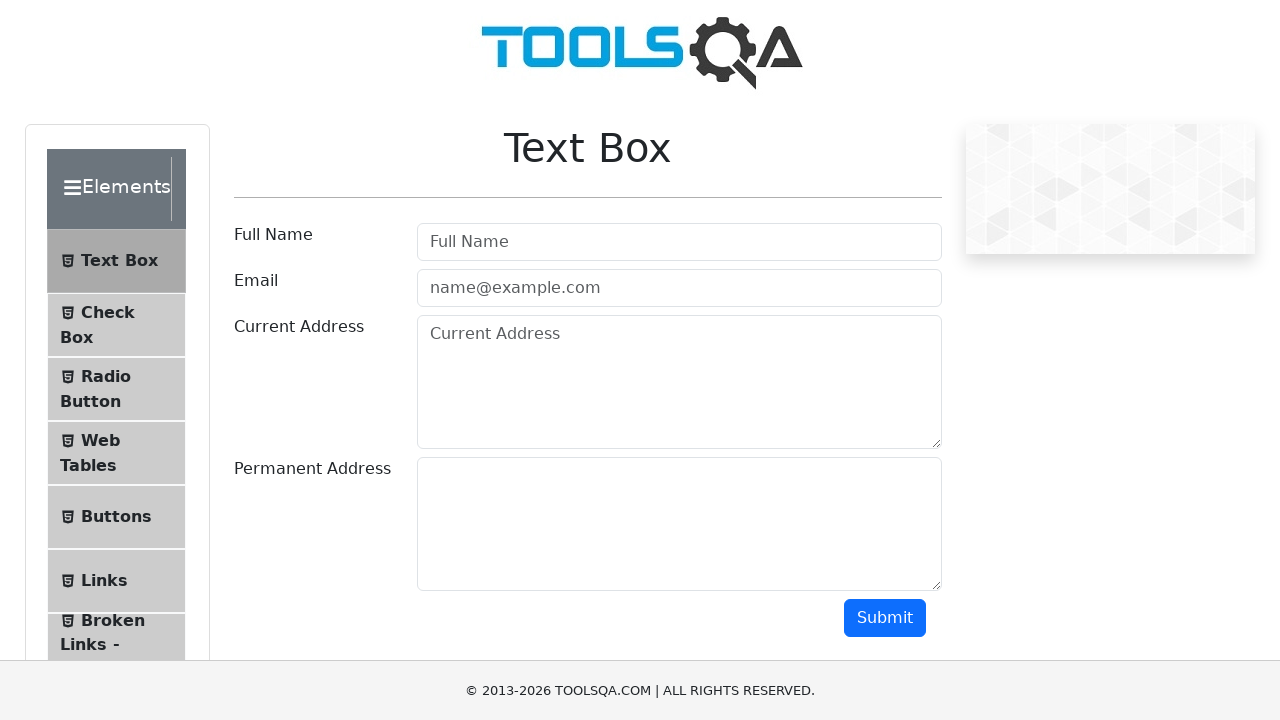

Removed ads that might block interactions
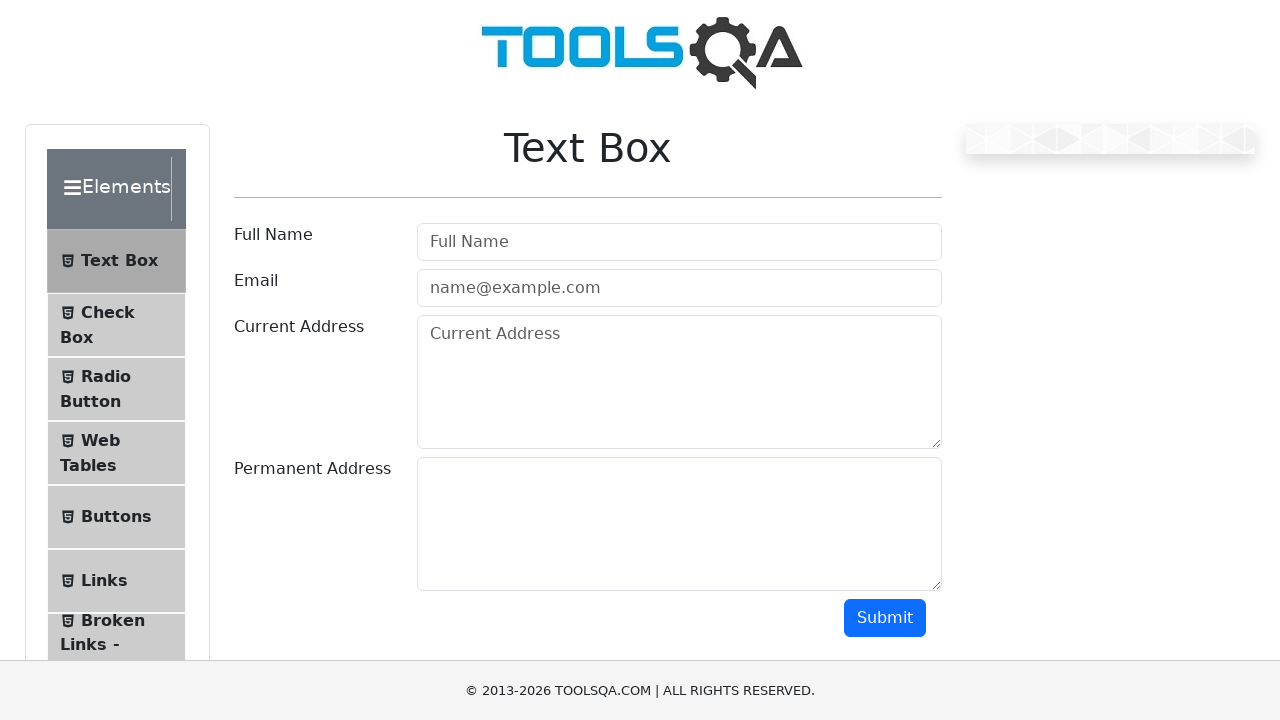

Filled user name field with 'Marcus Thompson' on #userName
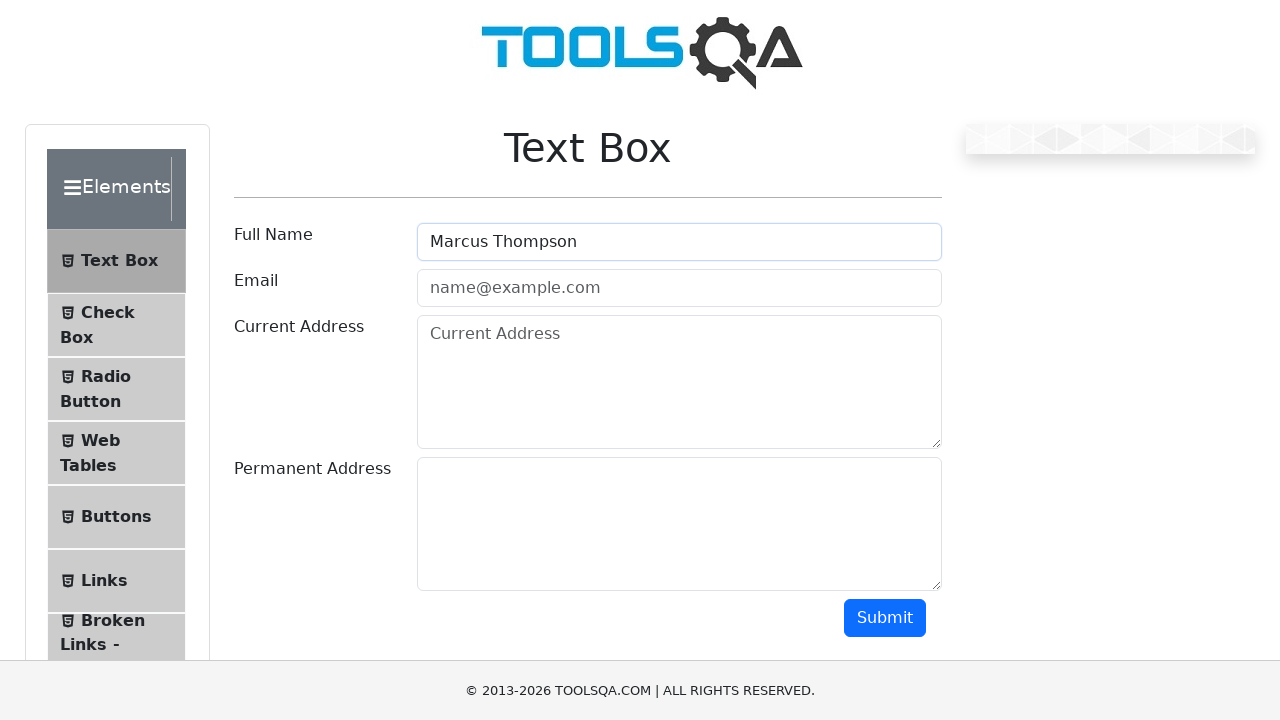

Filled email field with 'marcus.thompson@example.com' on #userEmail
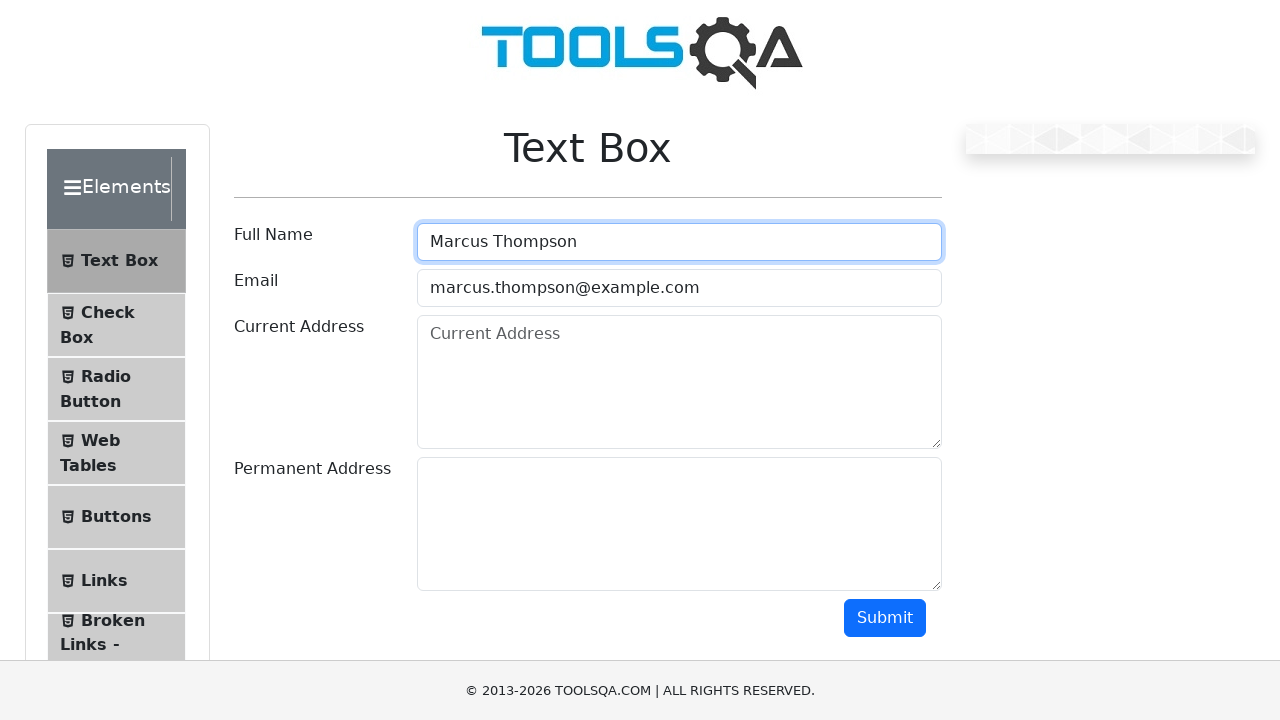

Filled current address field with '456 Oak Avenue, Seattle, WA' on #currentAddress
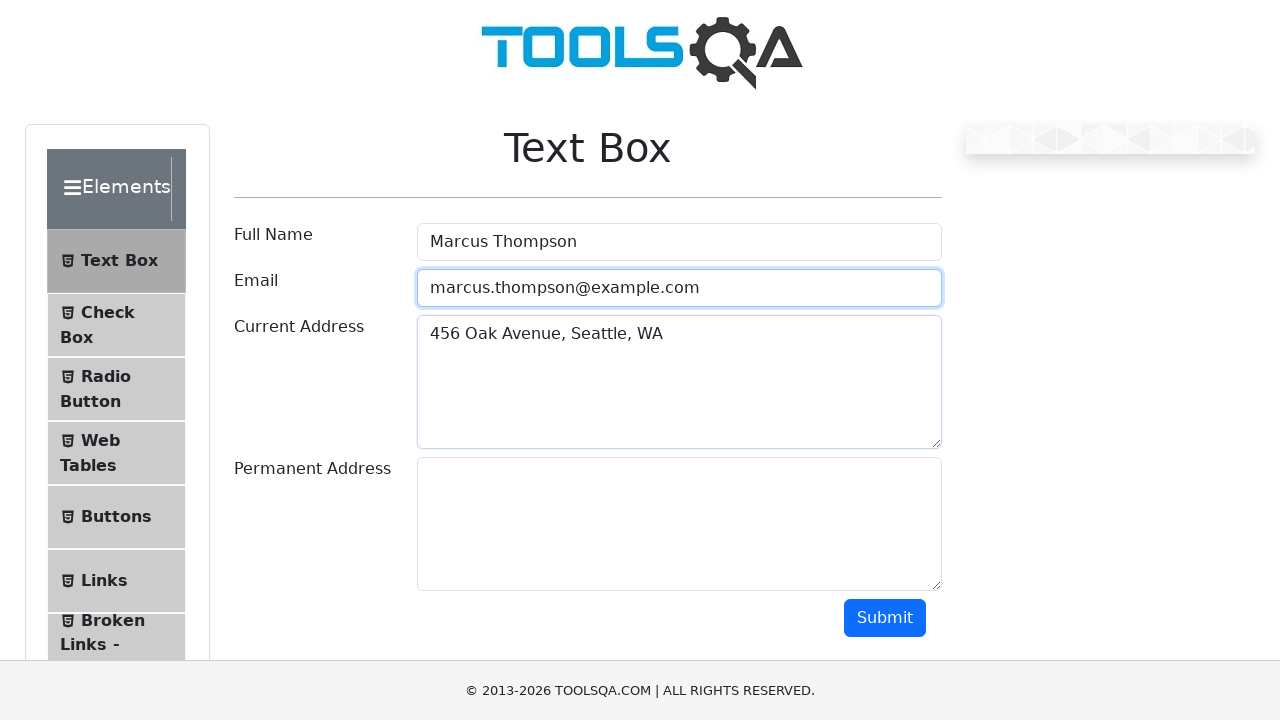

Filled permanent address field with '789 Pine Street, Portland, OR' on #permanentAddress
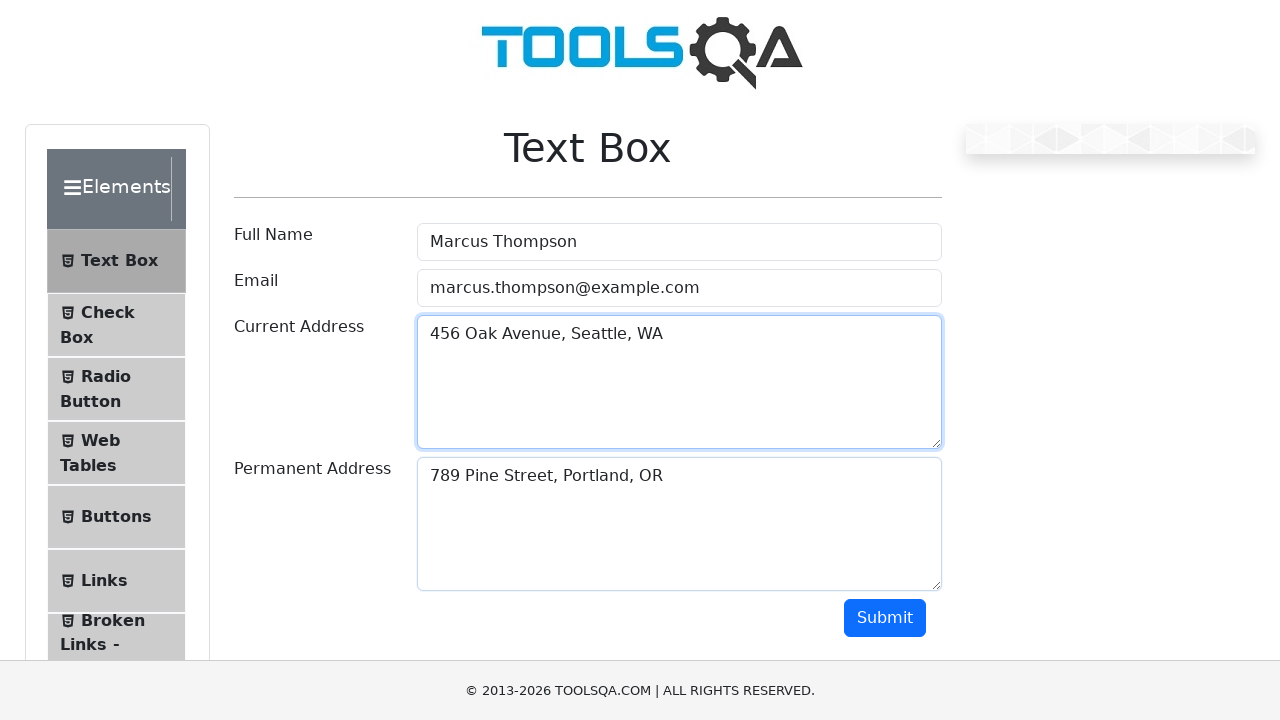

Scrolled to submit button
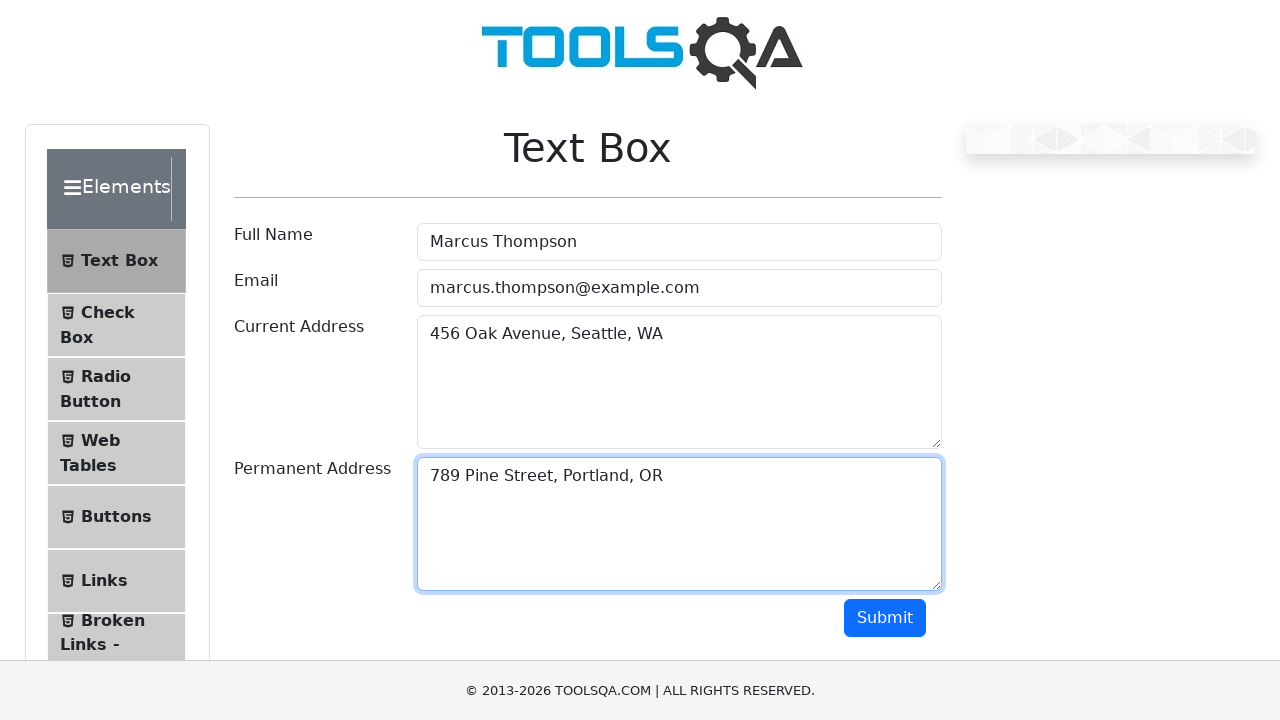

Clicked submit button to submit form at (885, 618) on #submit
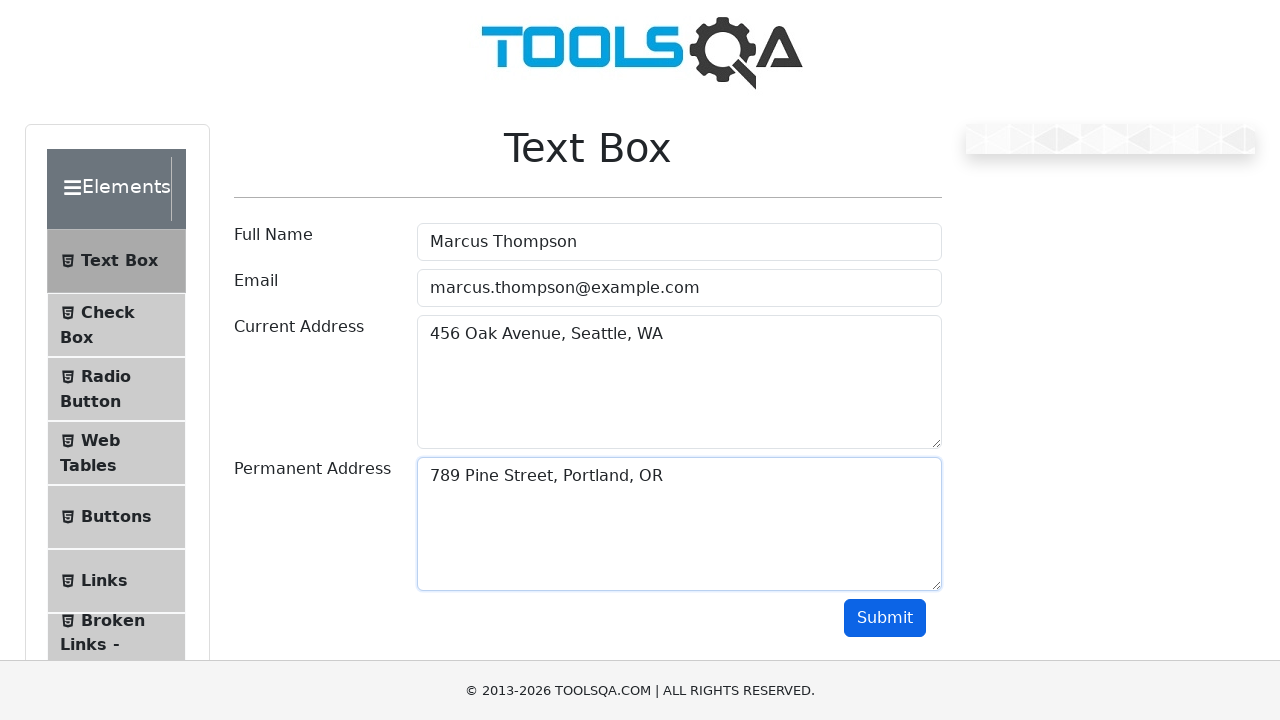

Form output displayed successfully
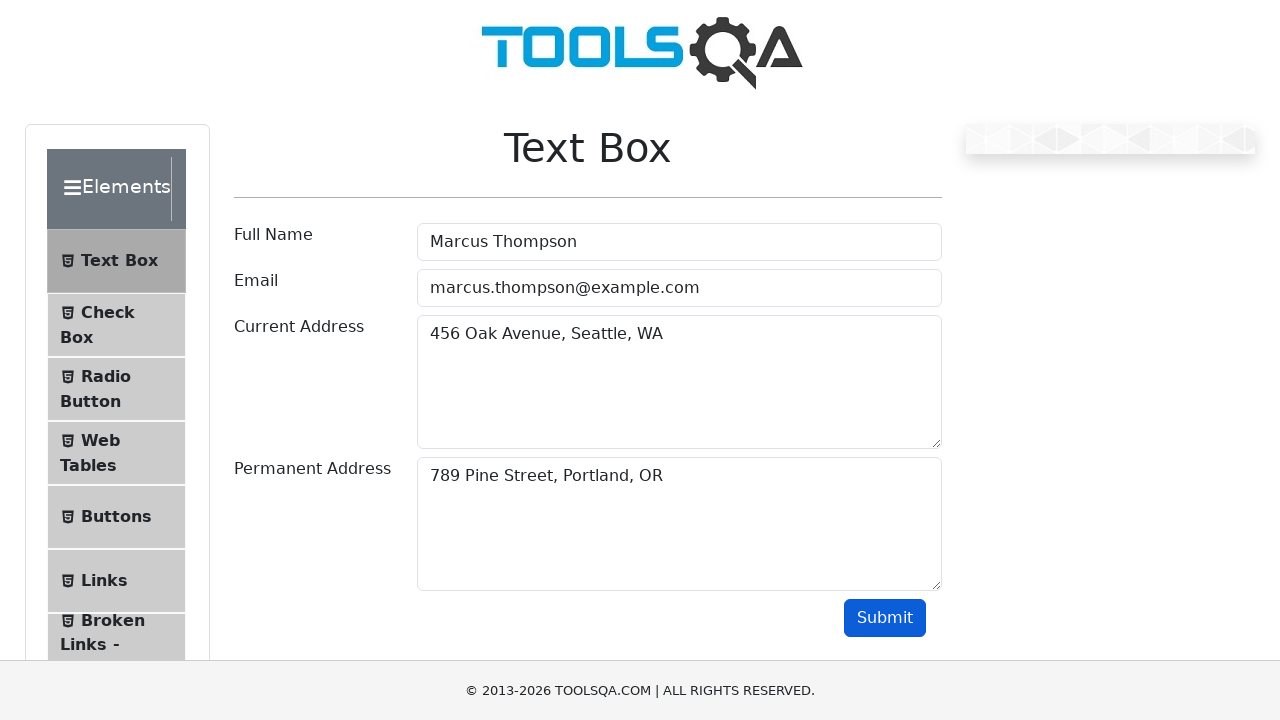

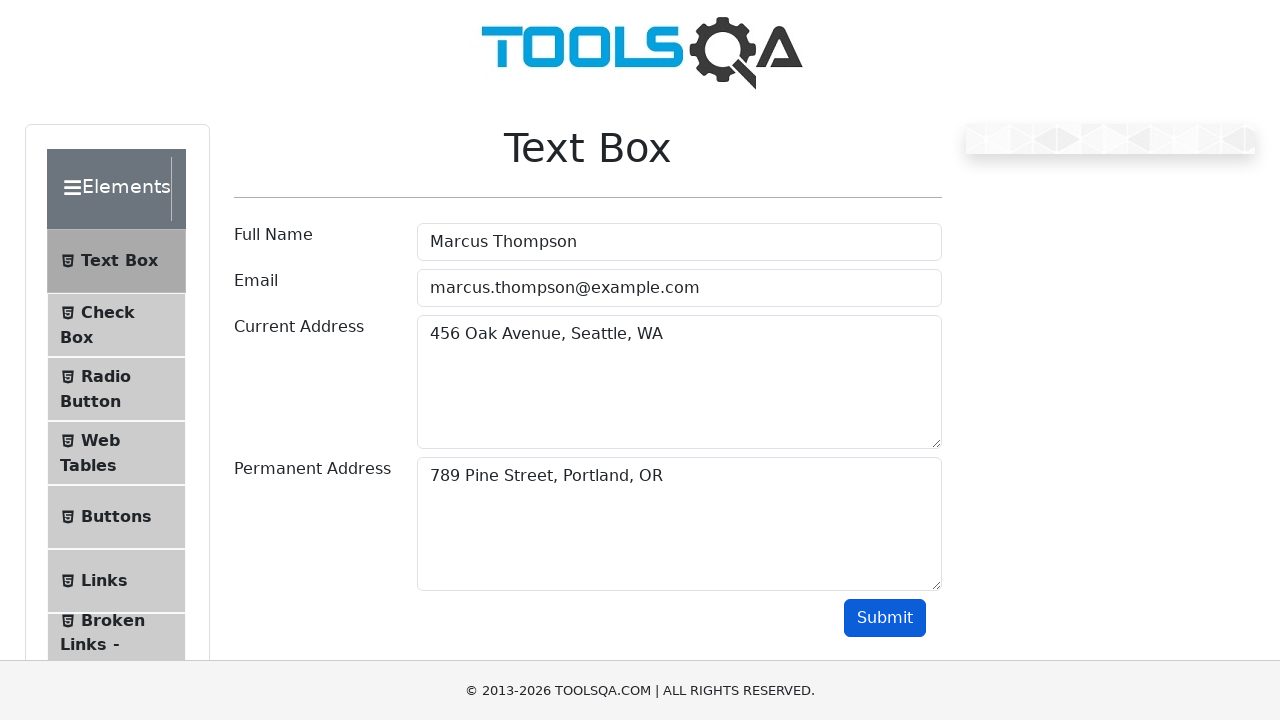